Tests file upload functionality by selecting a file, submitting the upload form, and verifying the success message is displayed.

Starting URL: https://the-internet.herokuapp.com/upload

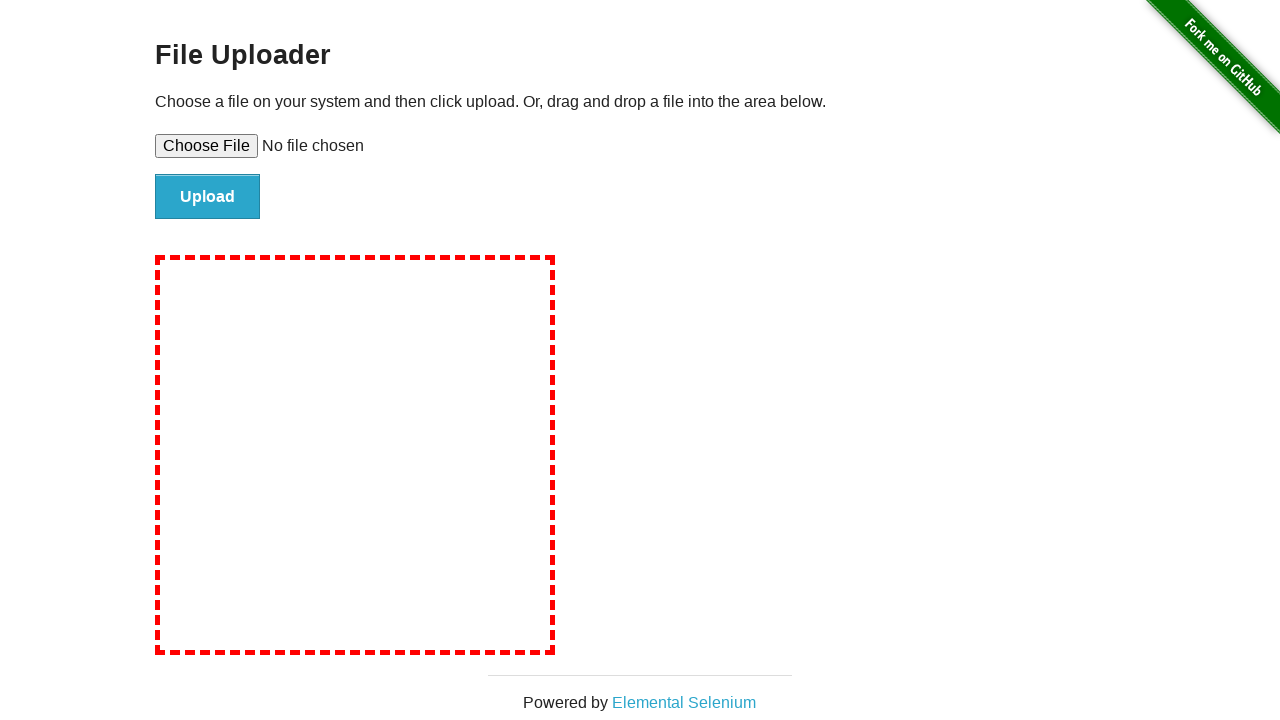

Created temporary test file for upload
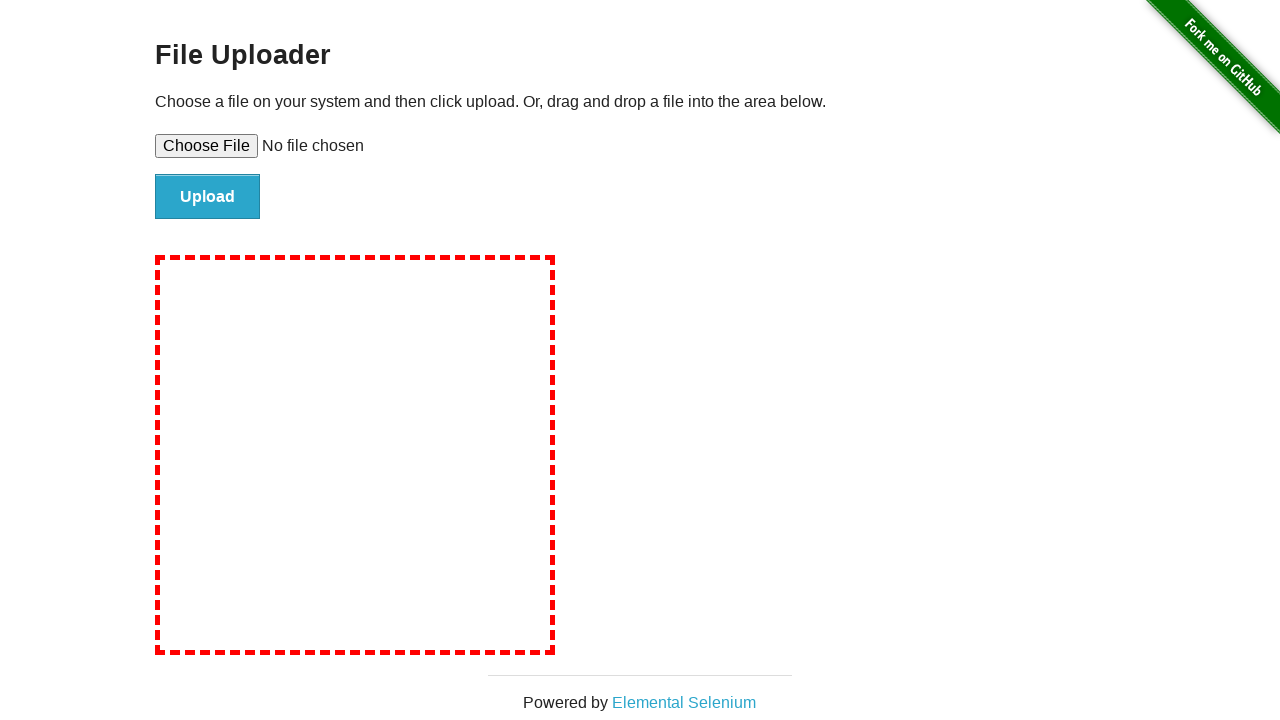

Set input file for upload with temporary test file
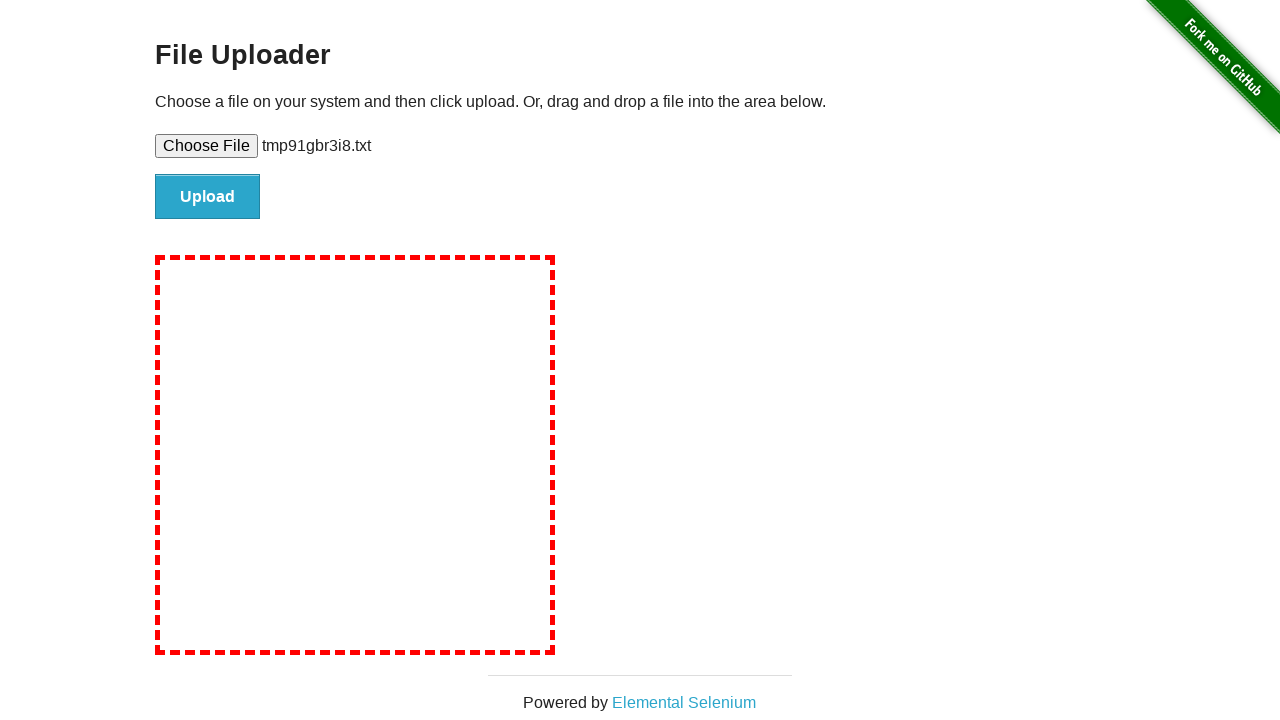

Clicked file submit button at (208, 197) on #file-submit
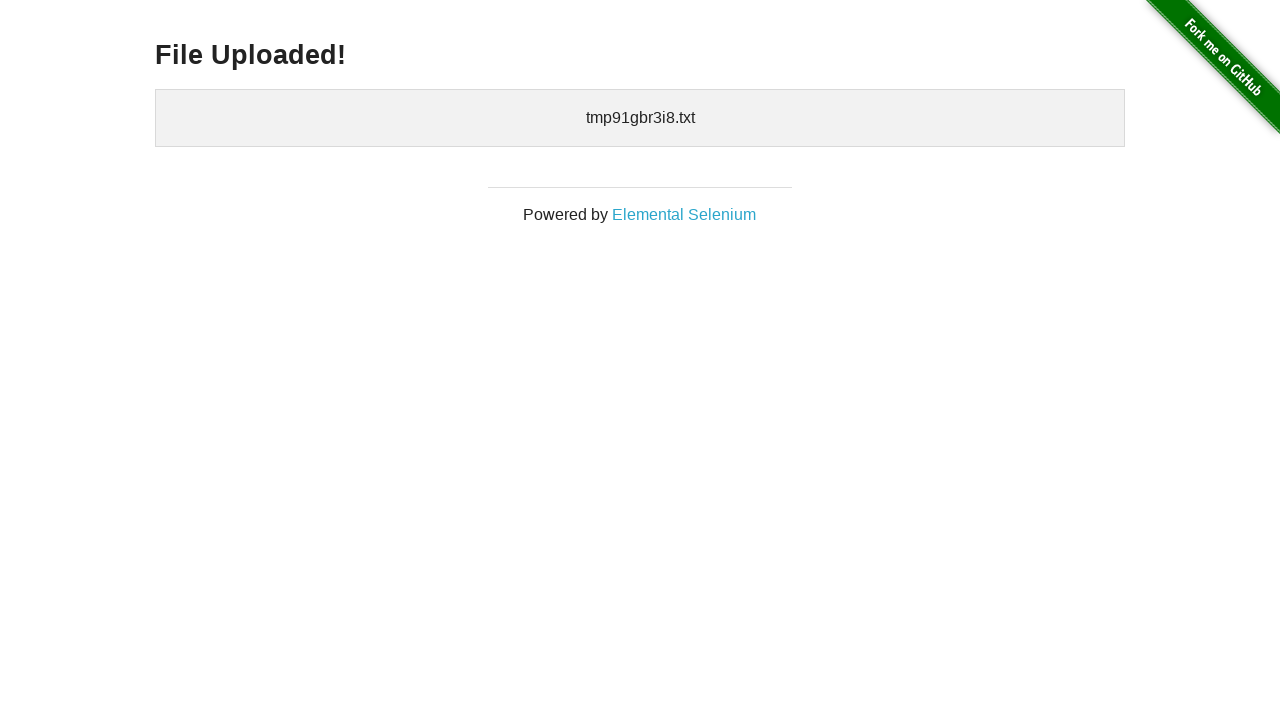

File upload success message appeared
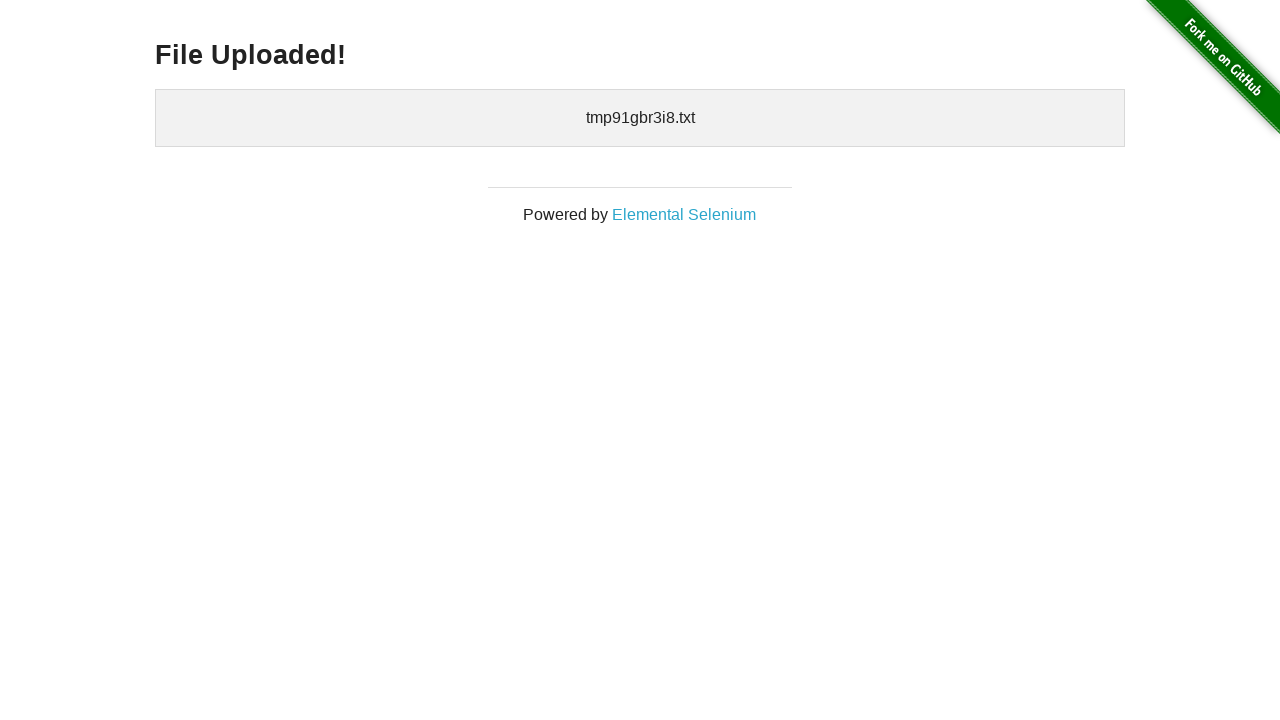

Cleaned up temporary test file
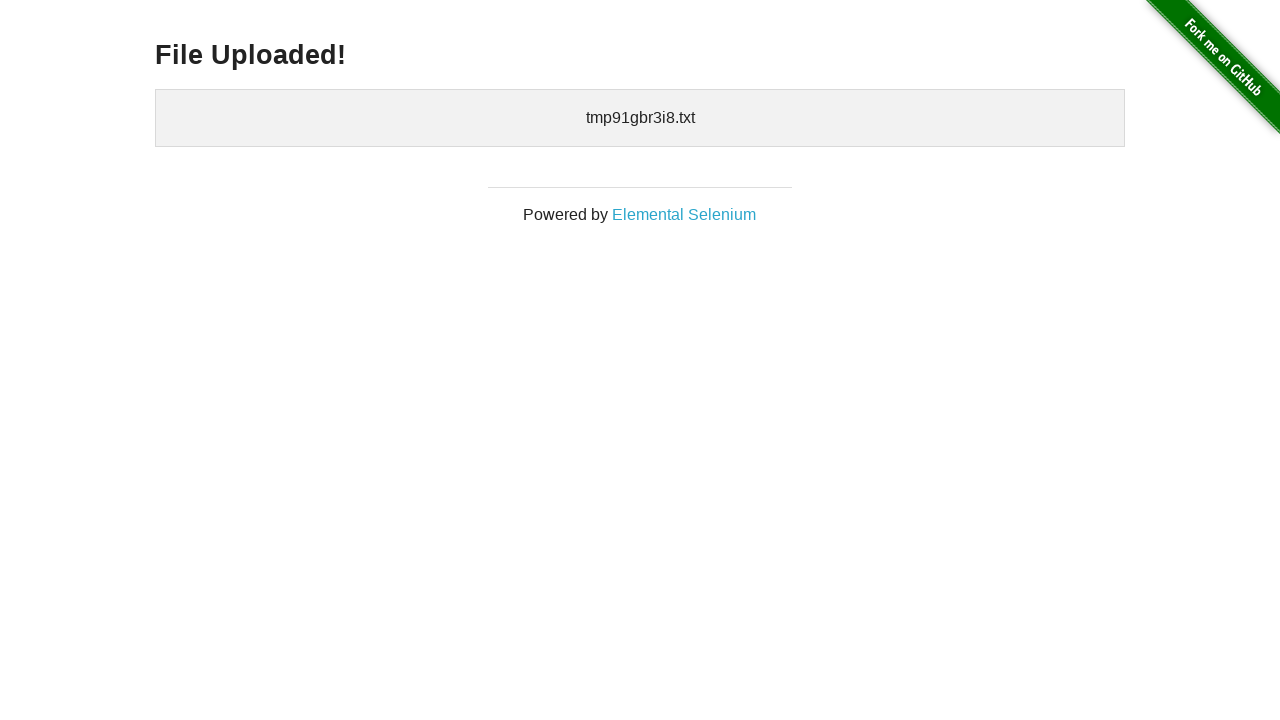

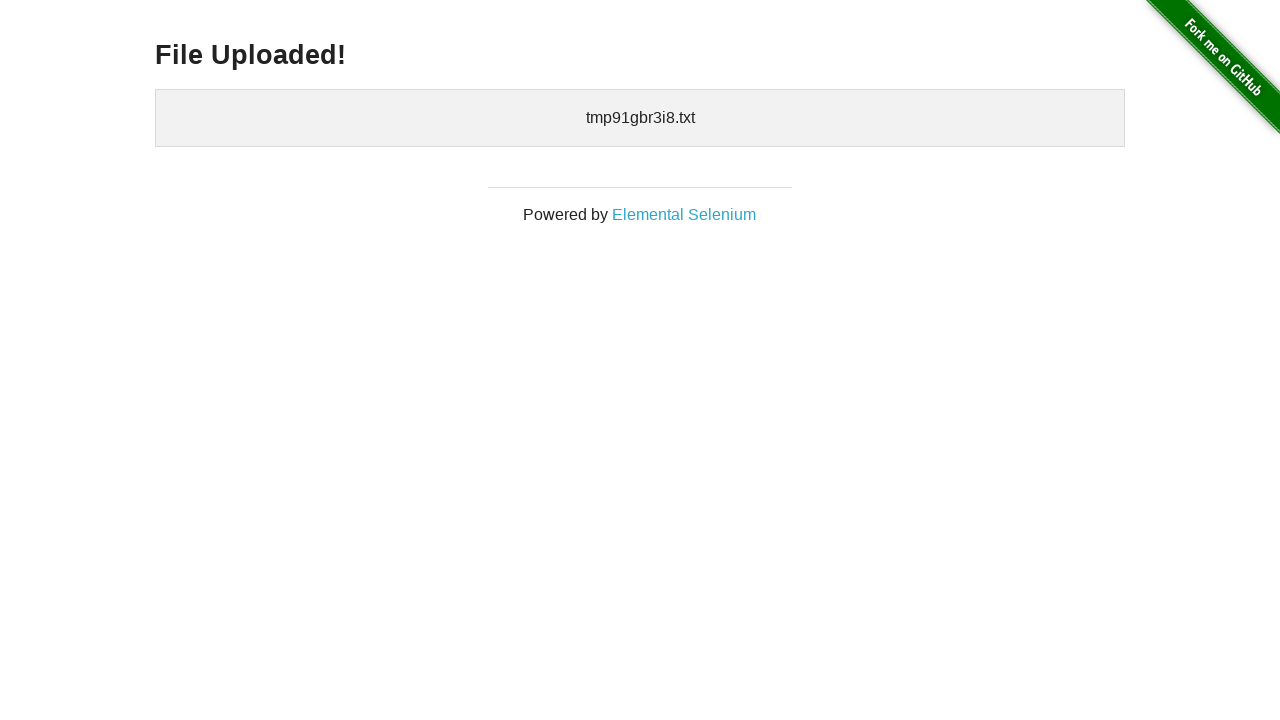